Navigates to the Multi360 panel website and verifies the page loads by checking the page title is available.

Starting URL: http://painel.multi360.com.br

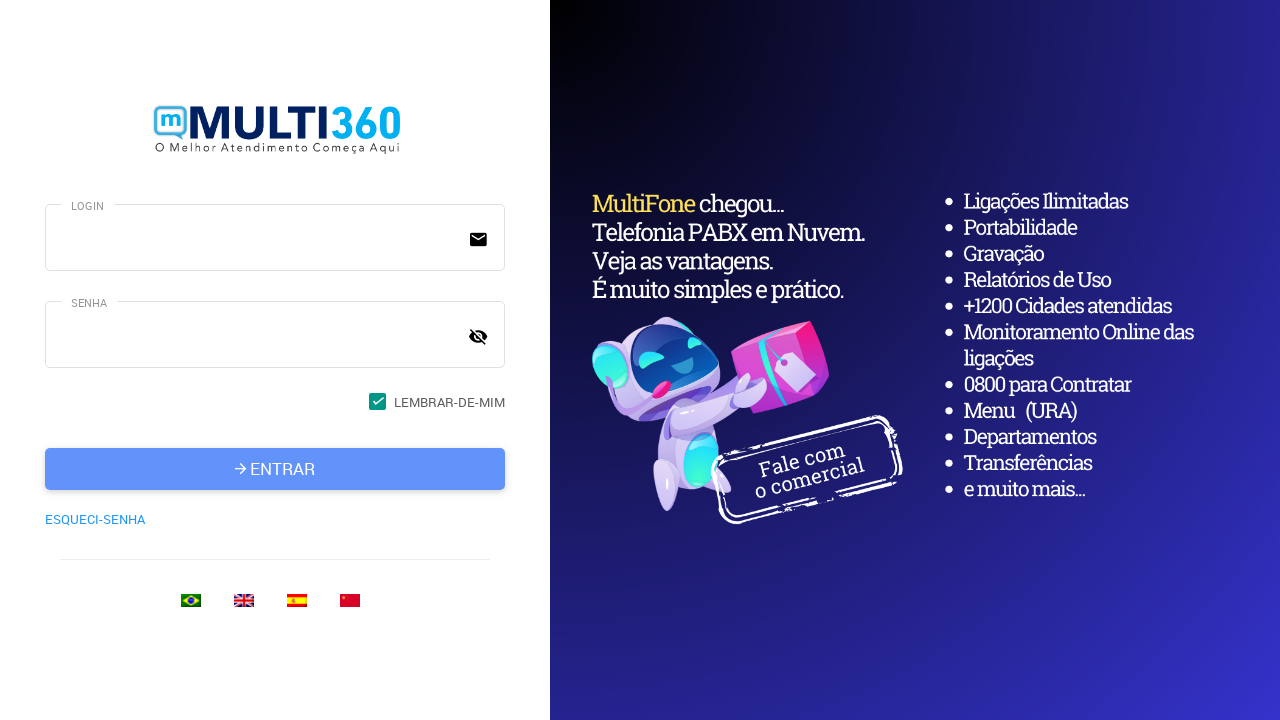

Navigated to Multi360 panel website
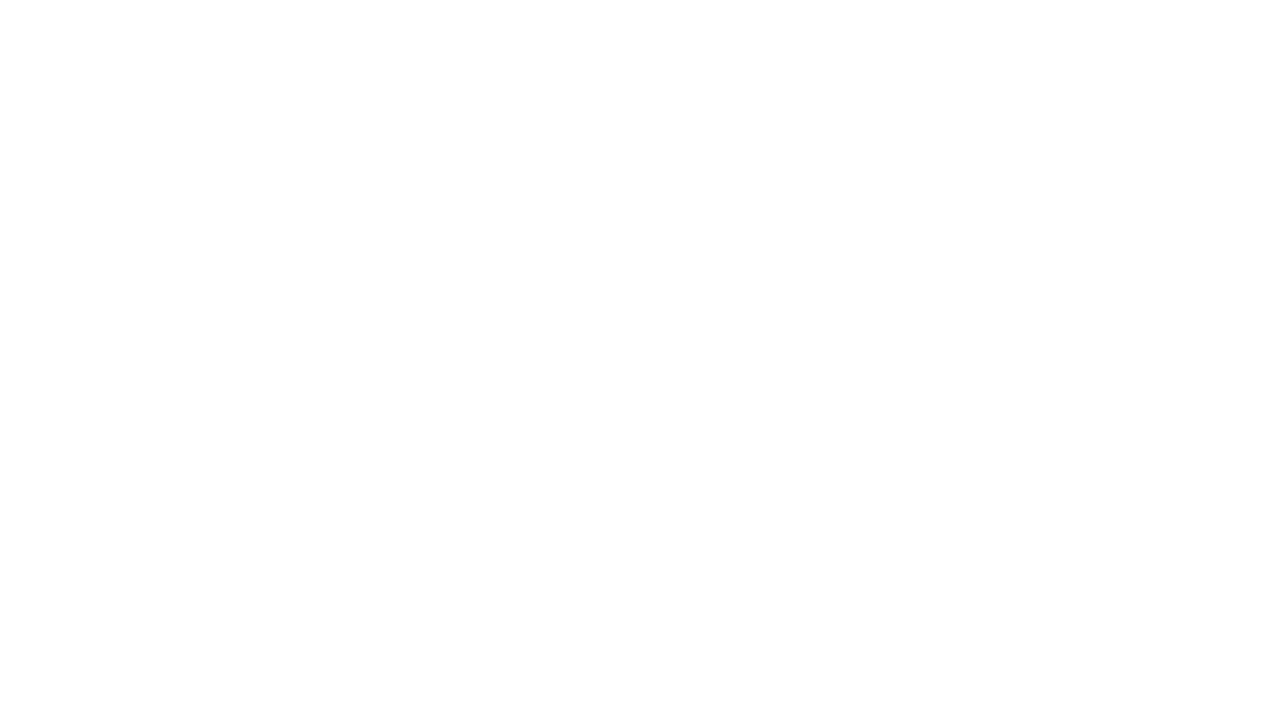

Page fully loaded (DOM content loaded)
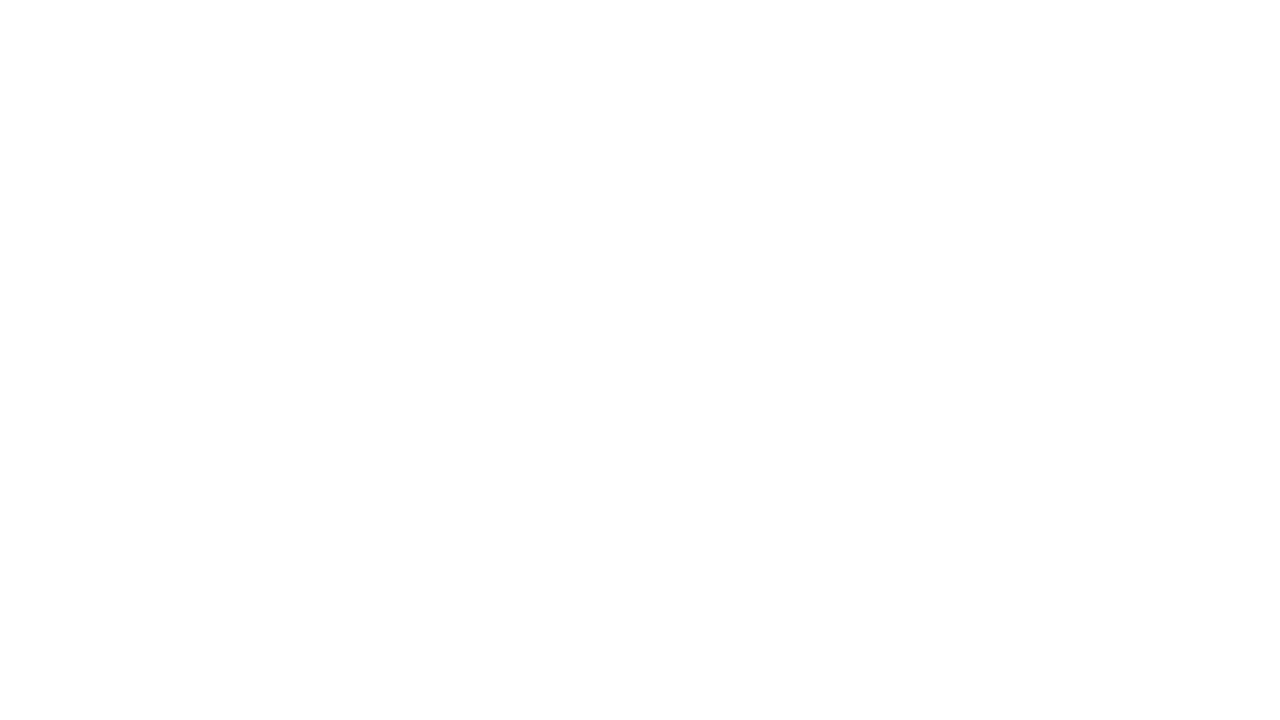

Retrieved page title
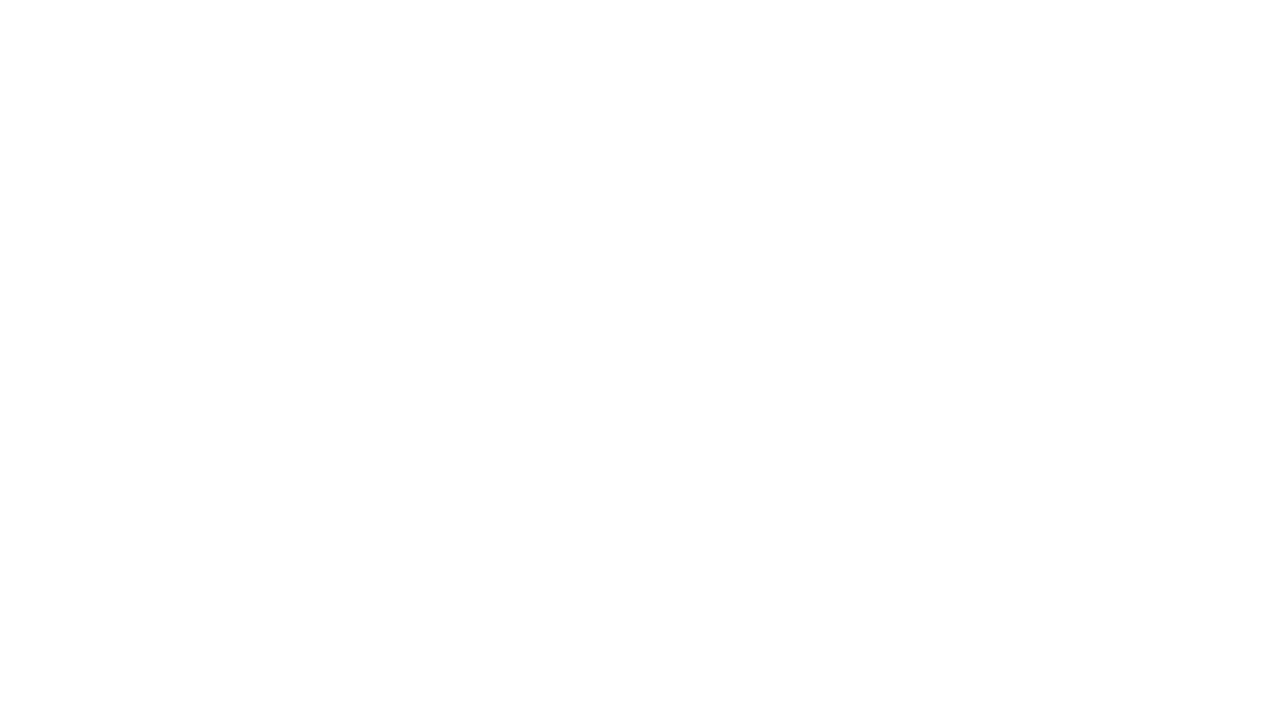

Verified page title is not None - page load successful
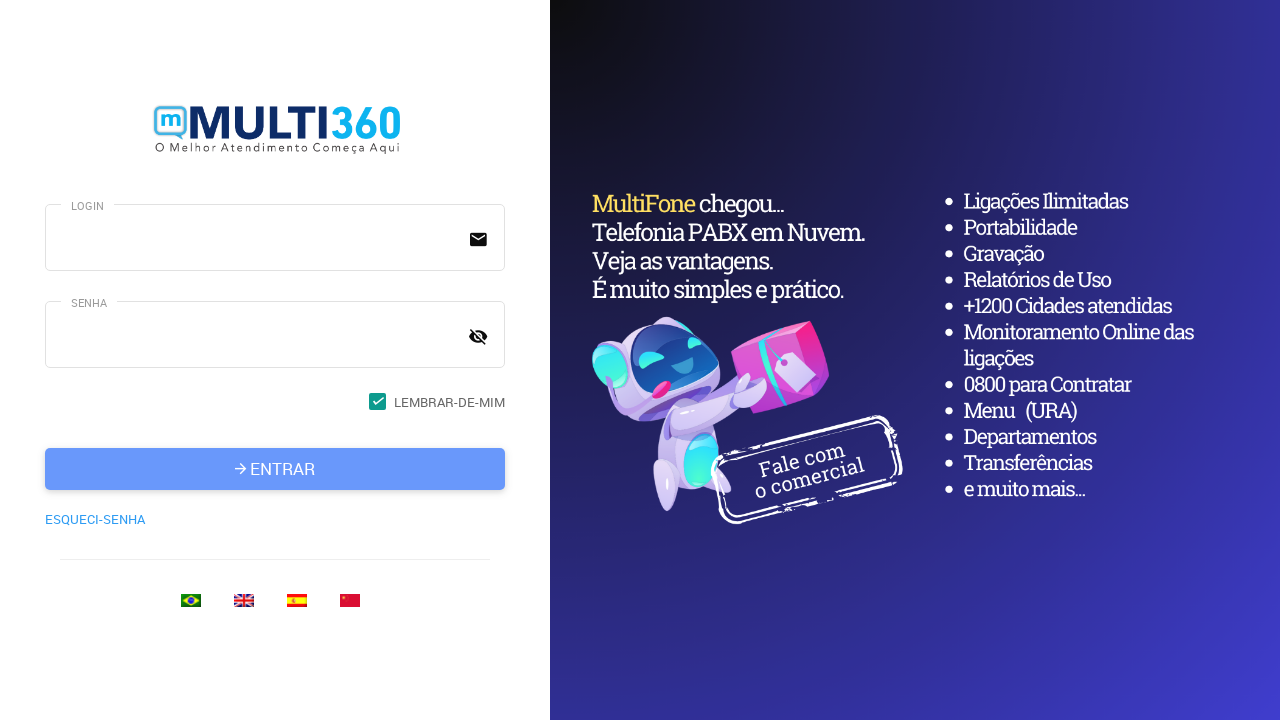

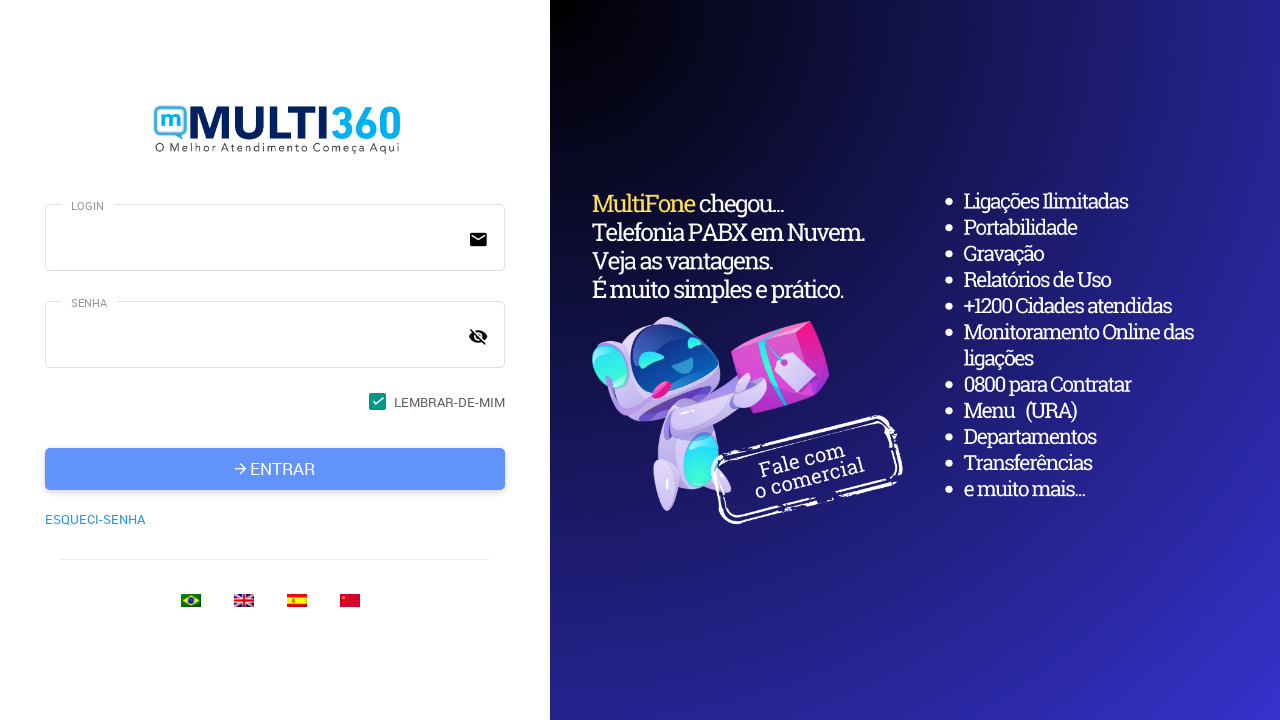